Navigates to an automation practice page and fills in a text field that starts with a specific name pattern

Starting URL: https://rahulshettyacademy.com/AutomationPractice/

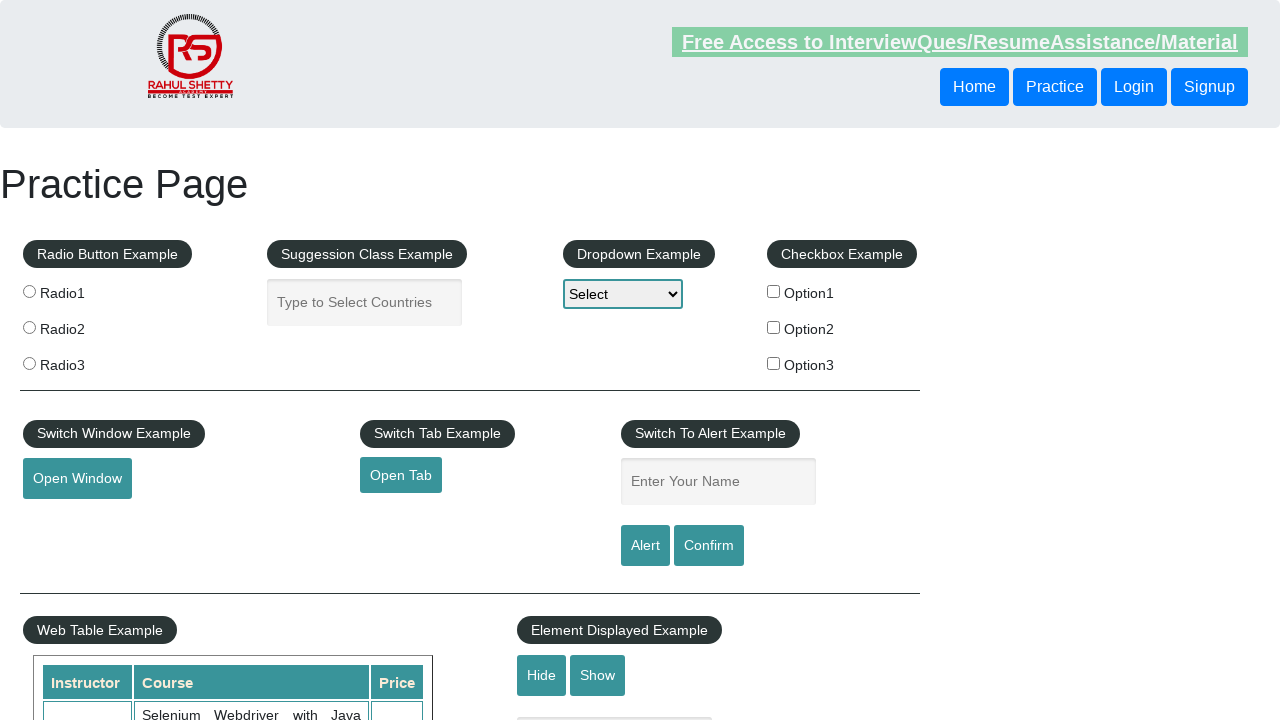

Navigated to automation practice page
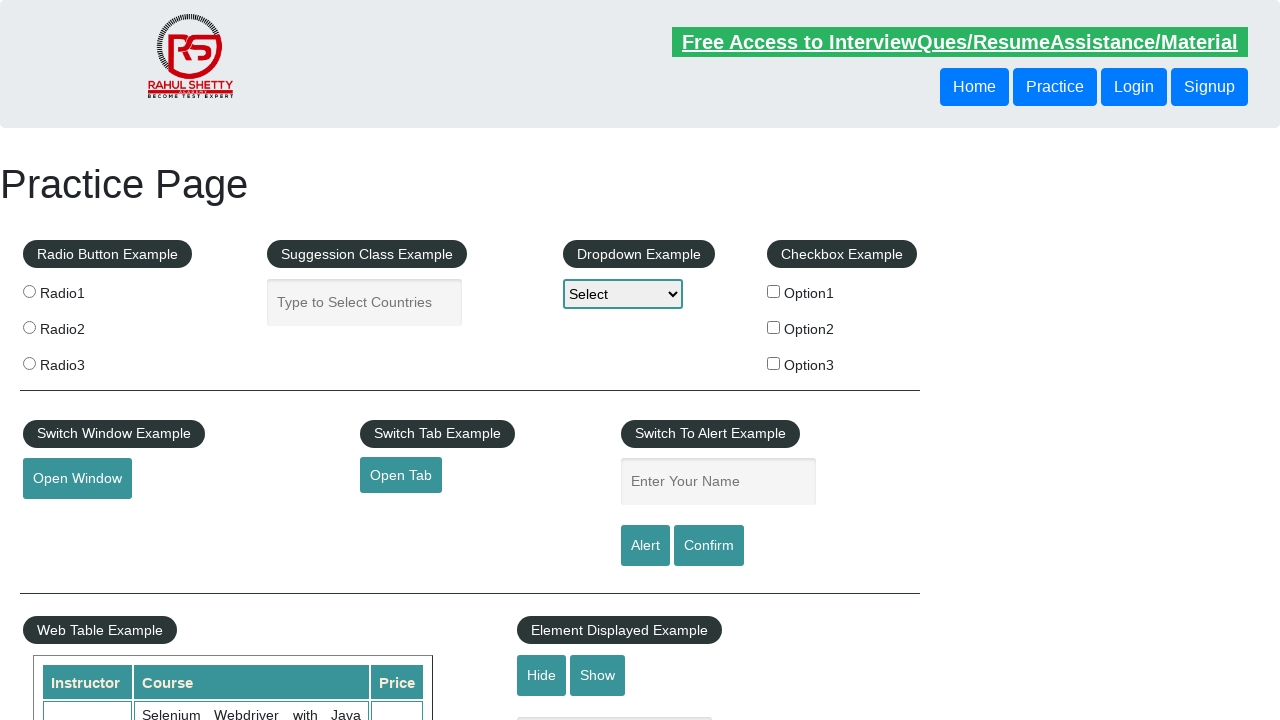

Filled text field starting with 'enter-' with 'abhay' on input[name^='enter-']
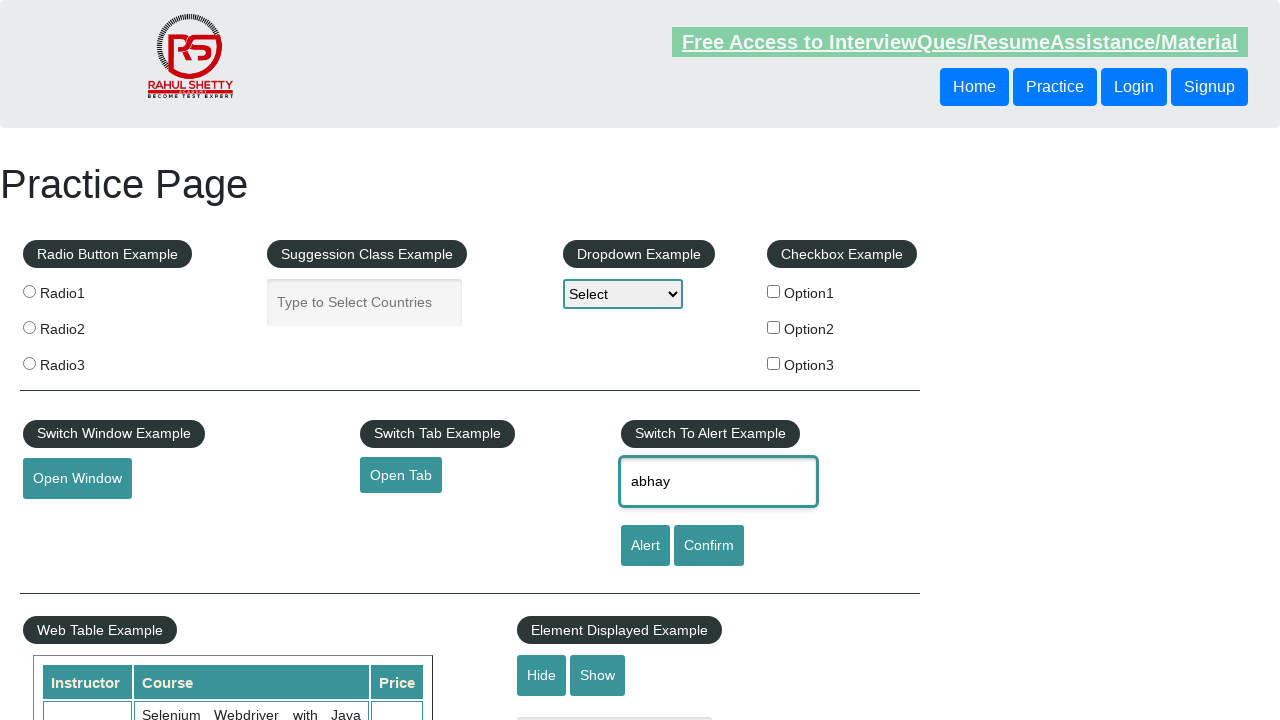

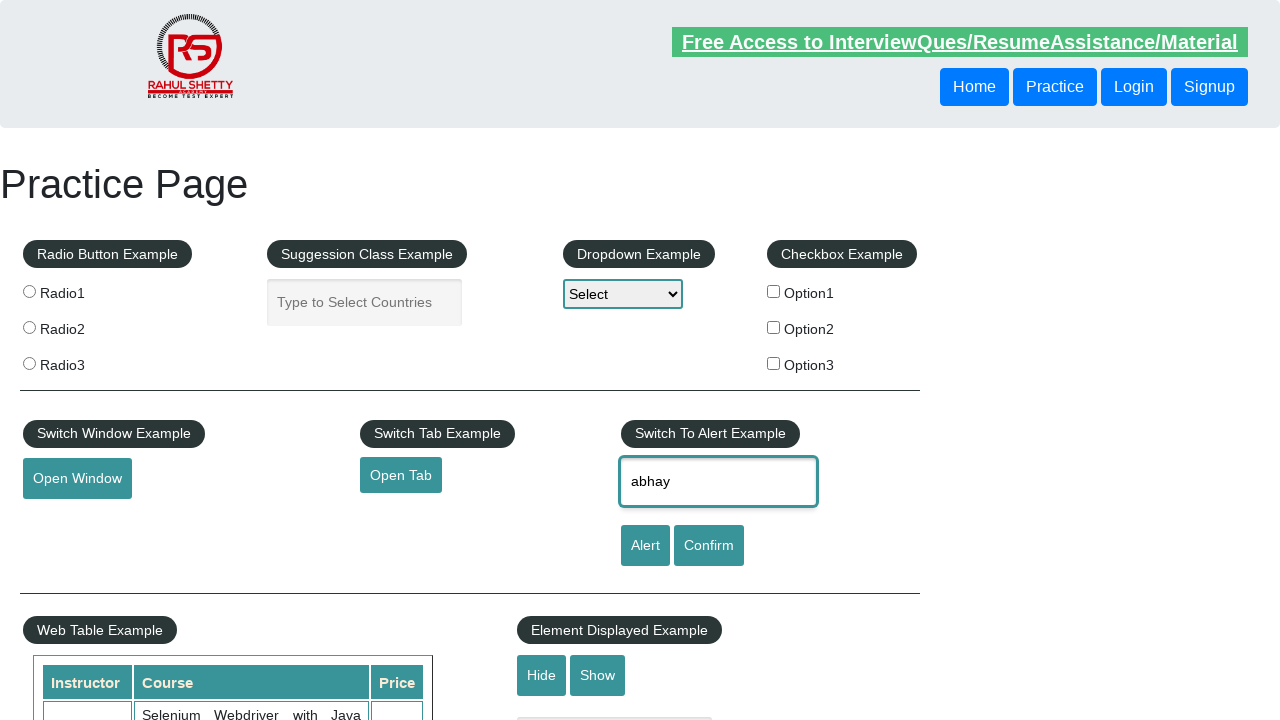